Tests double-click functionality by switching to an iframe and double-clicking on text to change its color, then verifying the style attribute contains "red"

Starting URL: https://www.w3schools.com/tags/tryit.asp?filename=tryhtml5_ev_ondblclick2

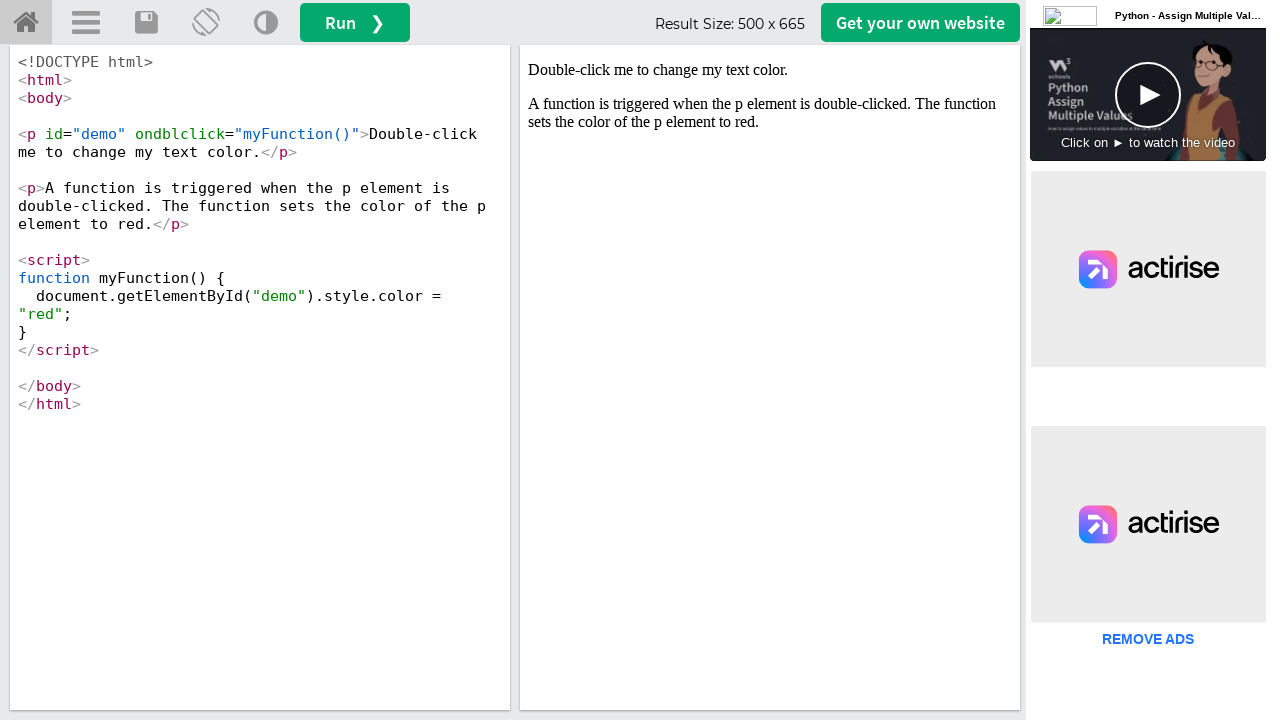

Located iframe with id 'iframeResult'
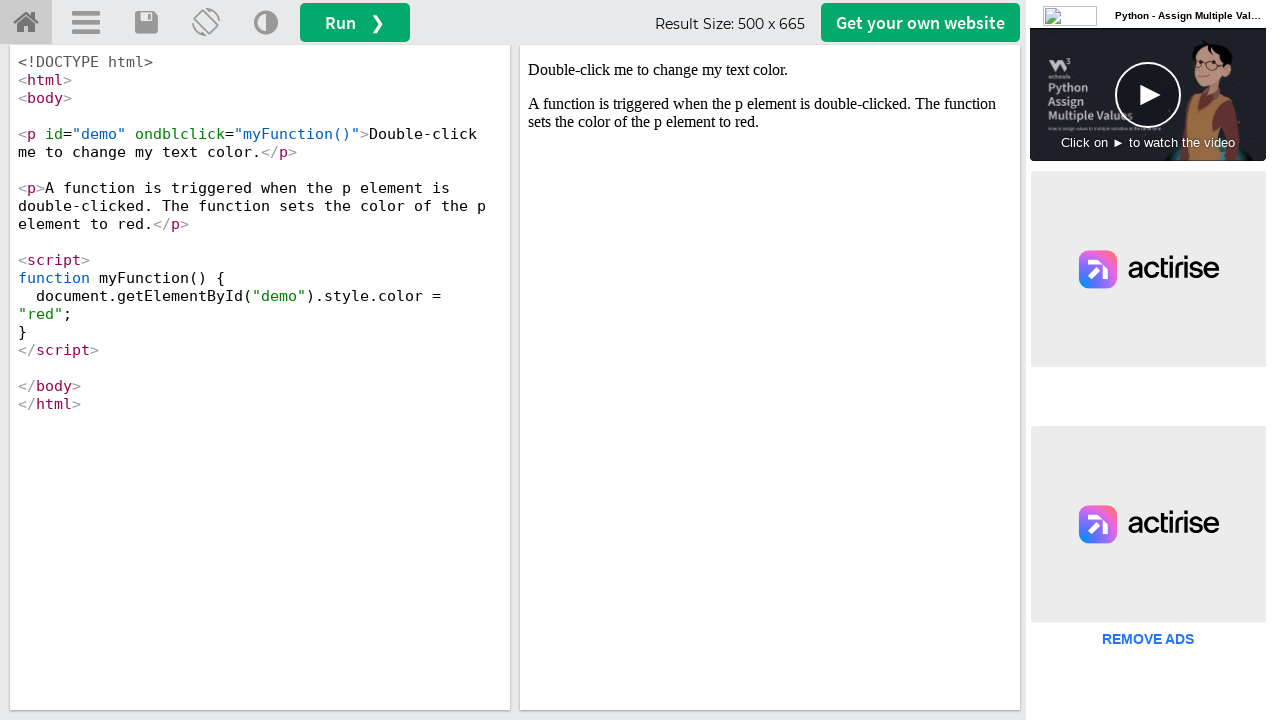

Located text element with id 'demo' in iframe
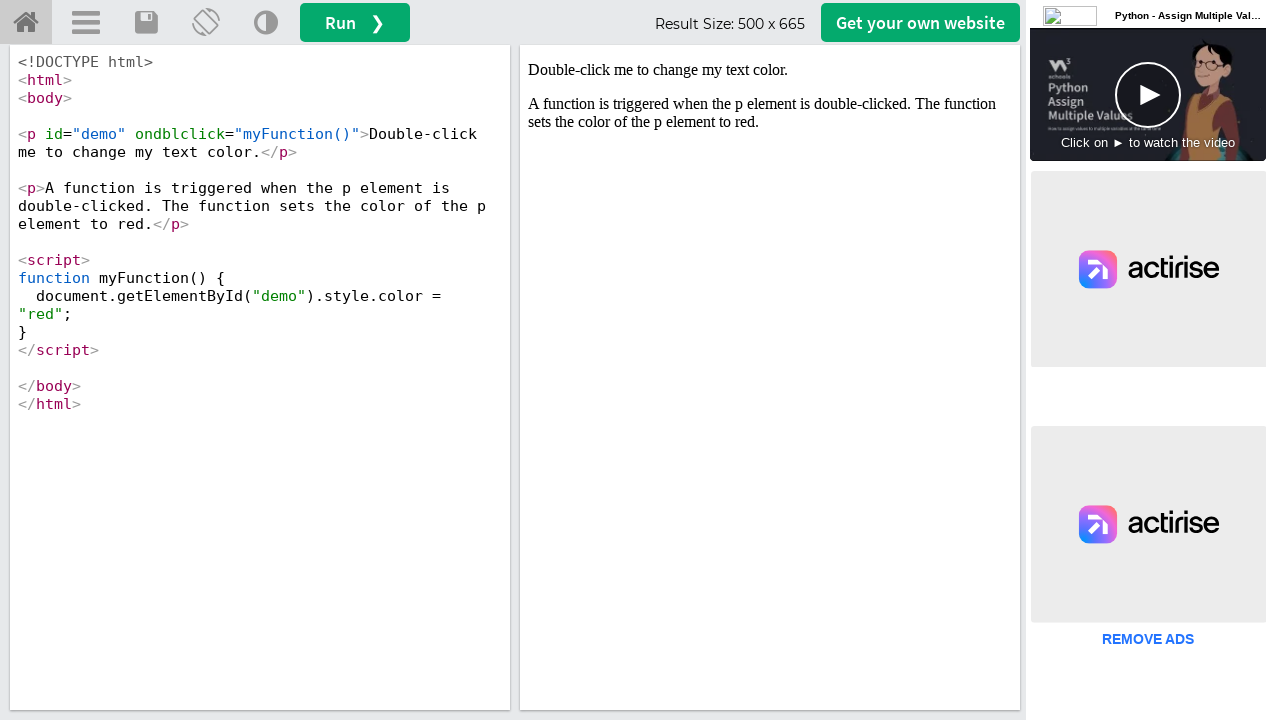

Double-clicked on the text element to trigger color change at (770, 70) on #iframeResult >> internal:control=enter-frame >> #demo
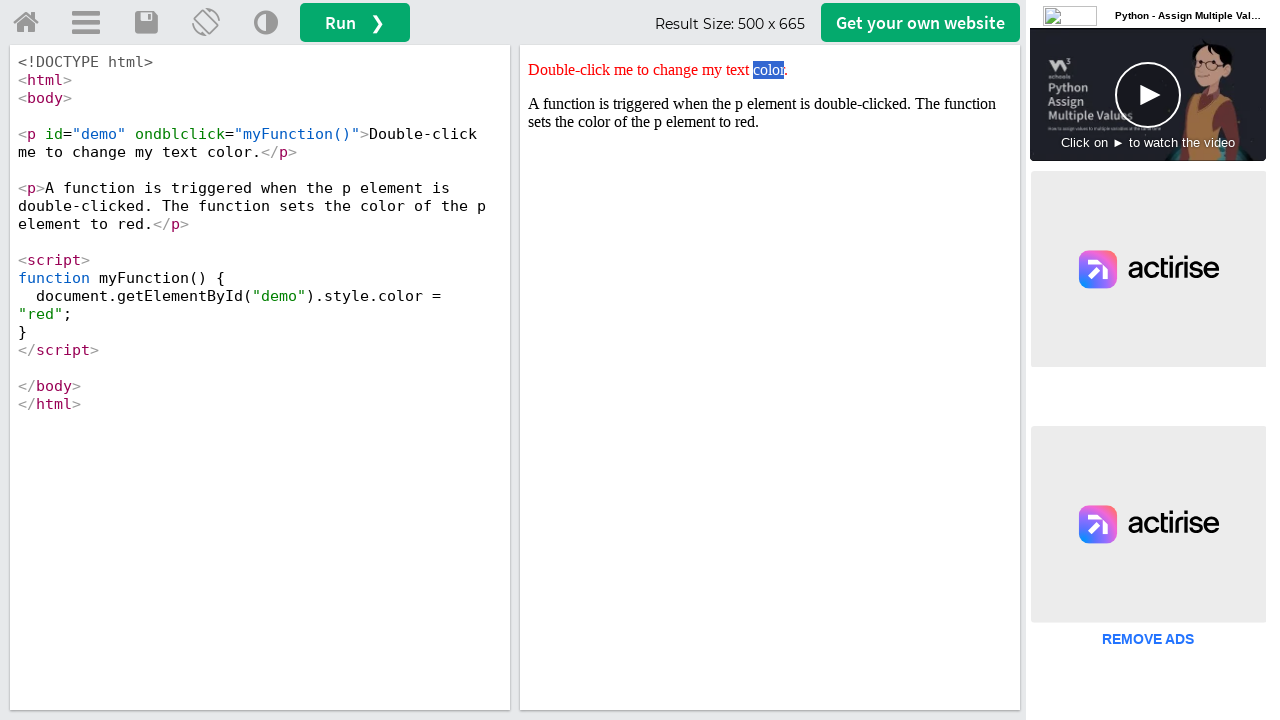

Verified that the style attribute of #demo element contains 'red'
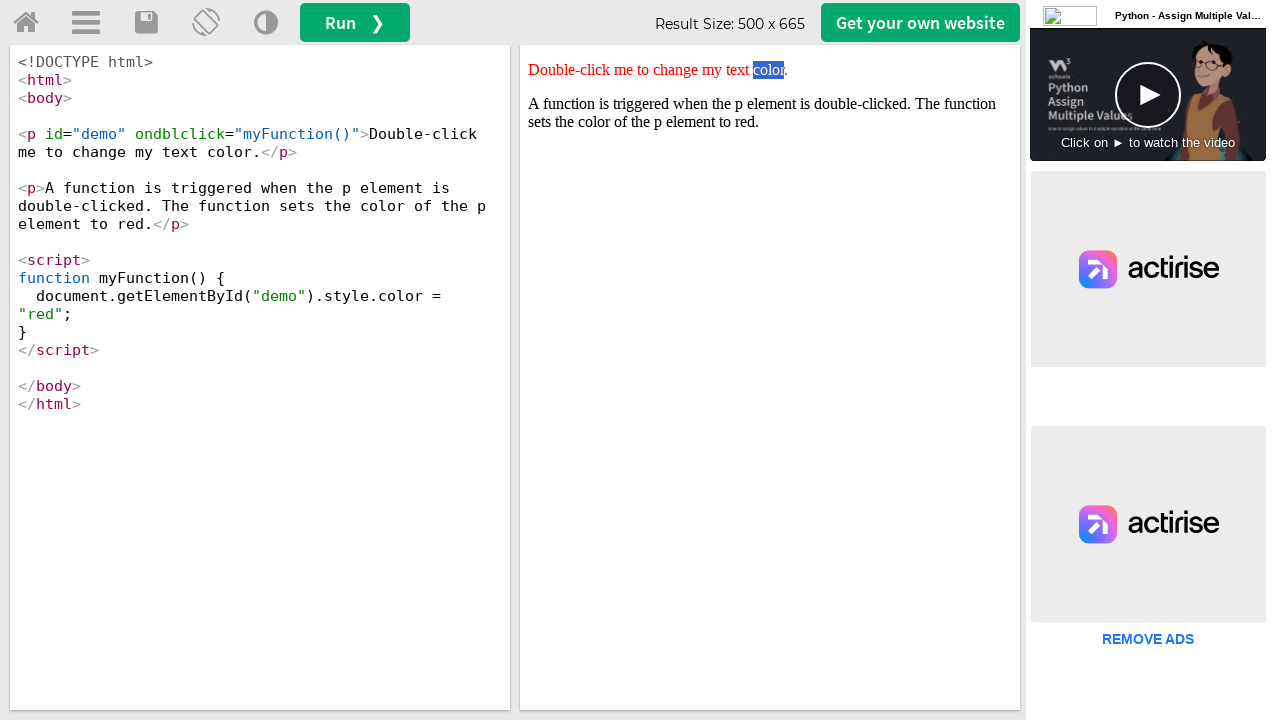

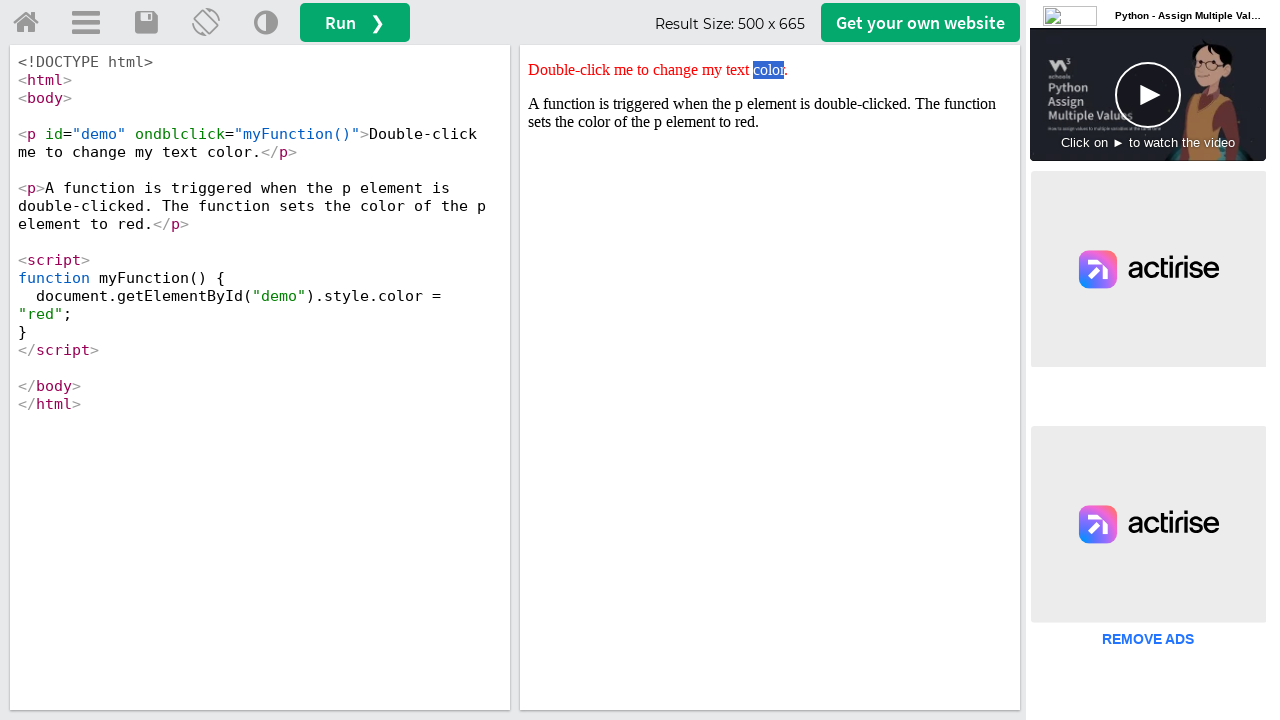